Tests marking all todo items as complete by clicking "Mark all as complete" and verifying the todo count shows 0 and all items have the completed class

Starting URL: https://demo.playwright.dev/todomvc

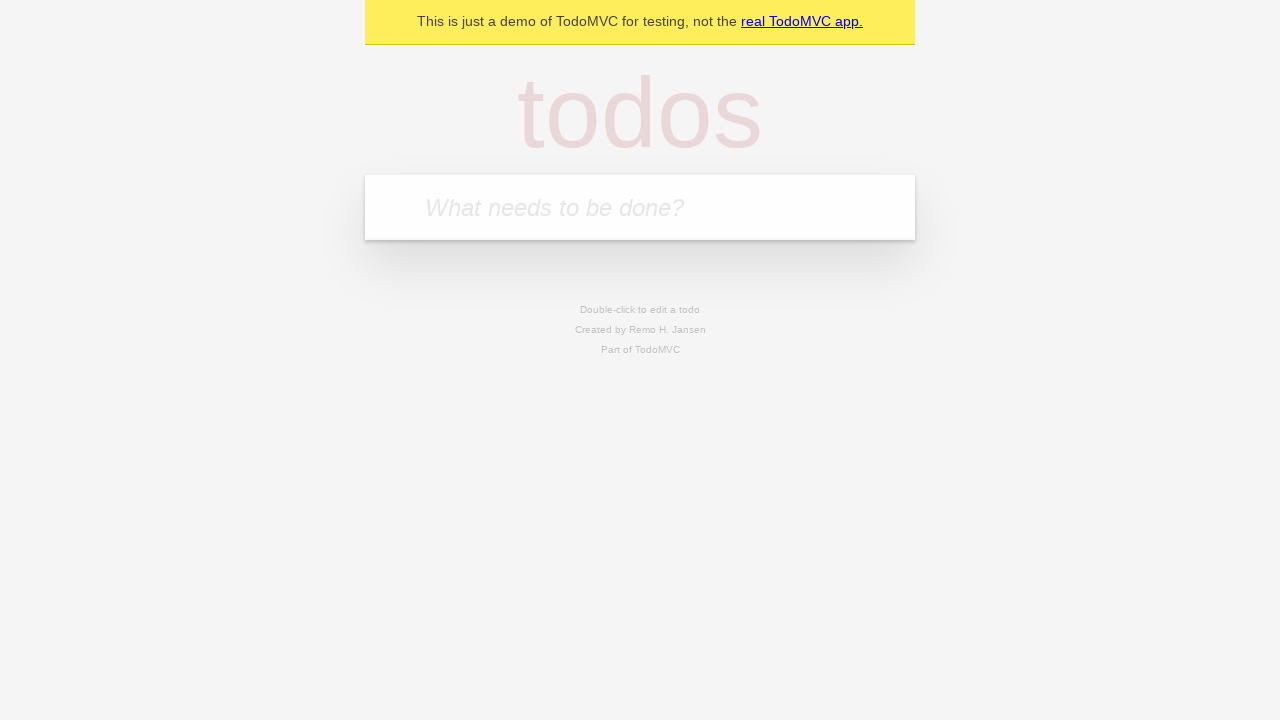

Filled new todo input with 'Buy groceries' on .new-todo
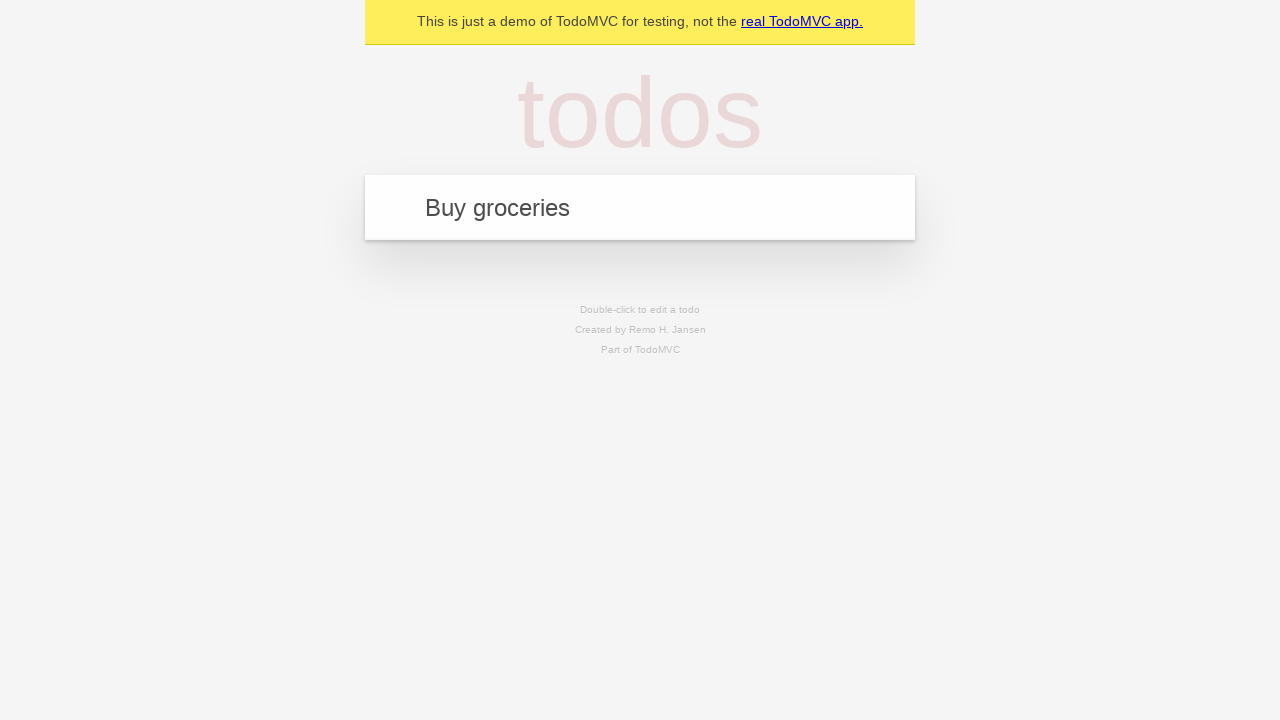

Pressed Enter to create first todo item on .new-todo
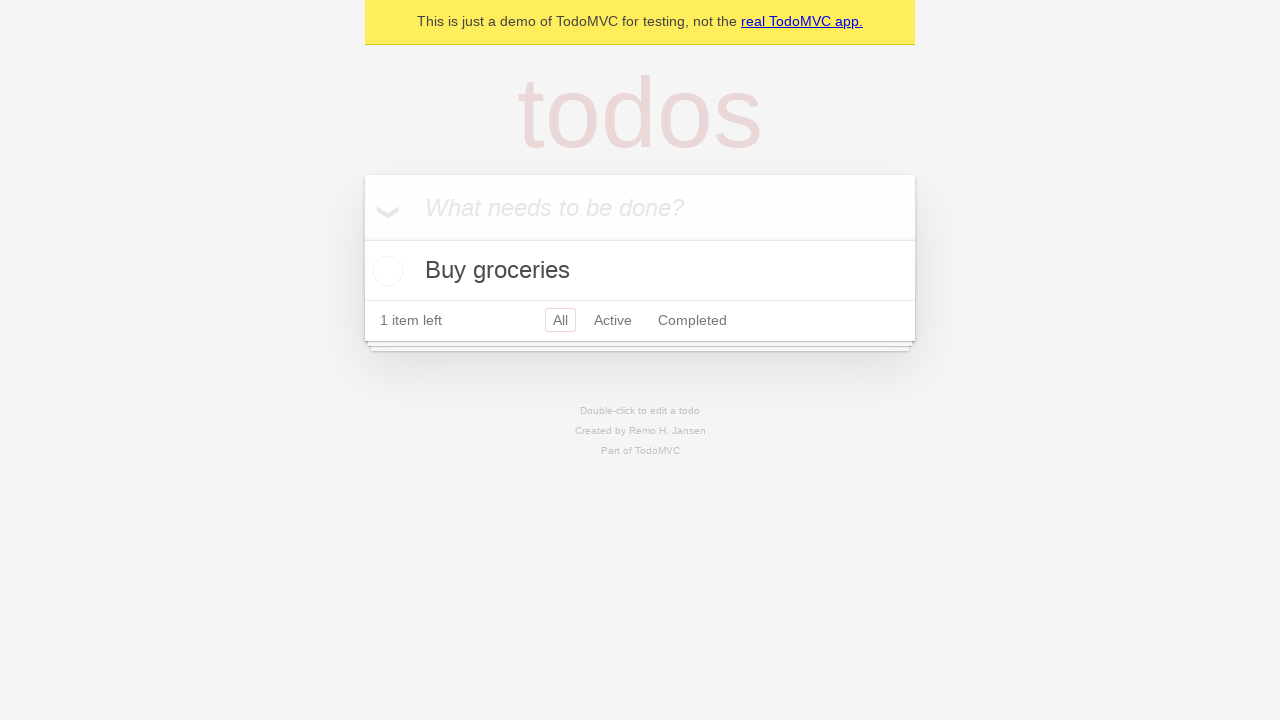

Filled new todo input with 'Clean the house' on .new-todo
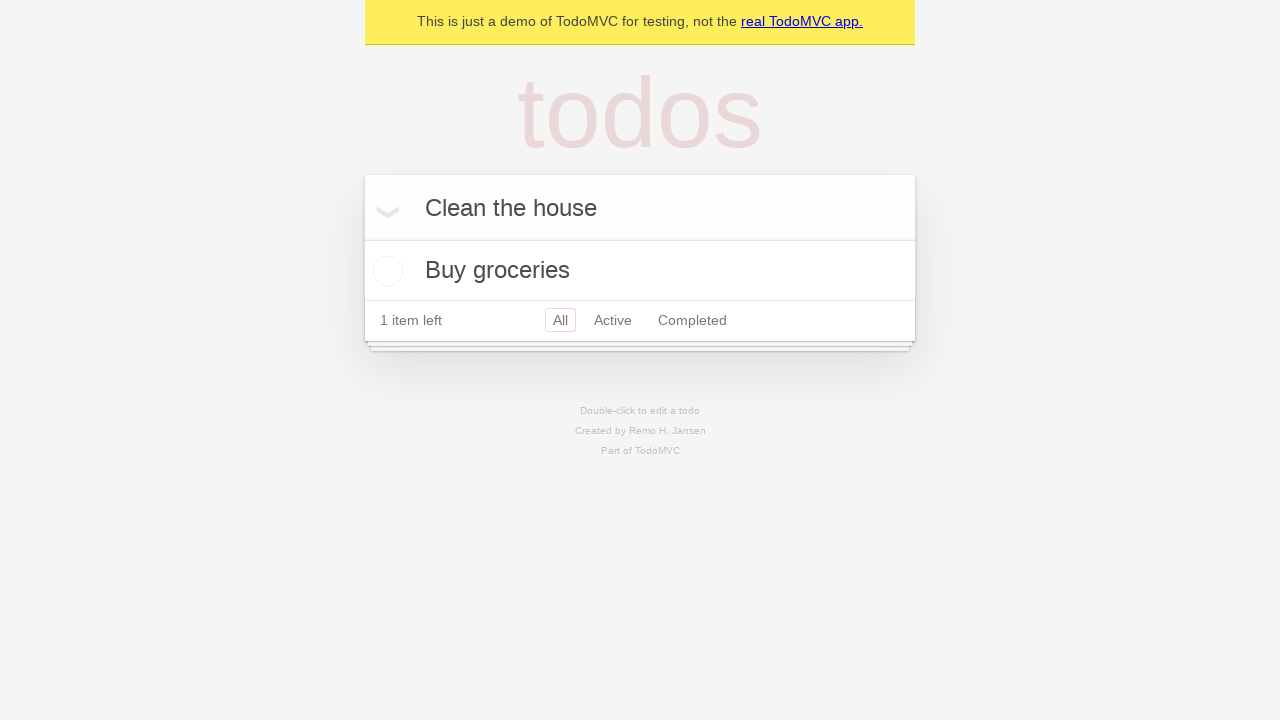

Pressed Enter to create second todo item on .new-todo
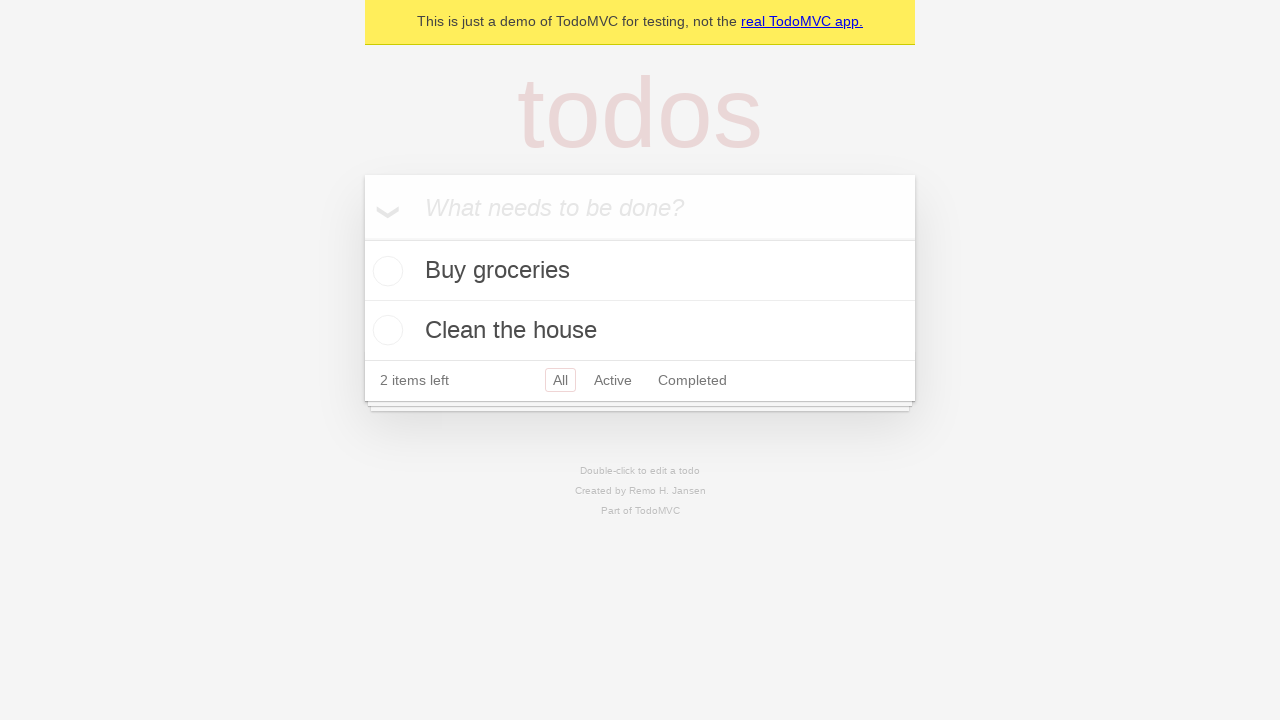

Filled new todo input with 'Walk the dog' on .new-todo
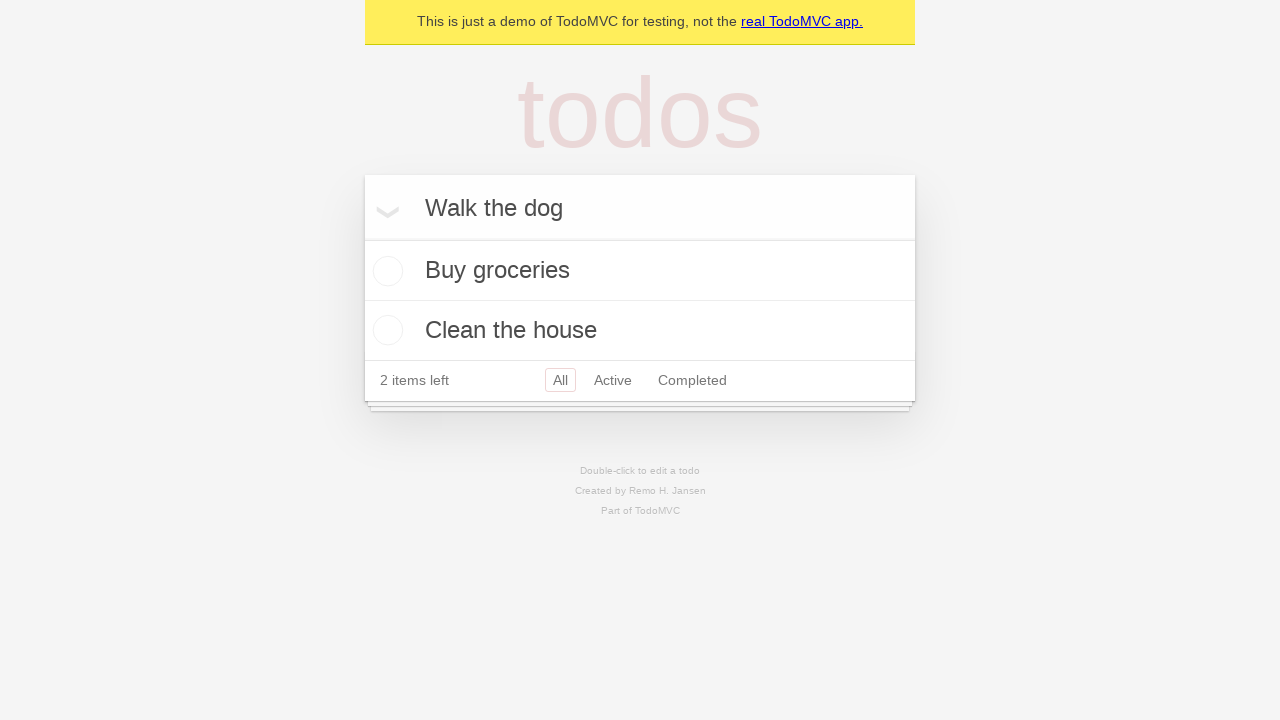

Pressed Enter to create third todo item on .new-todo
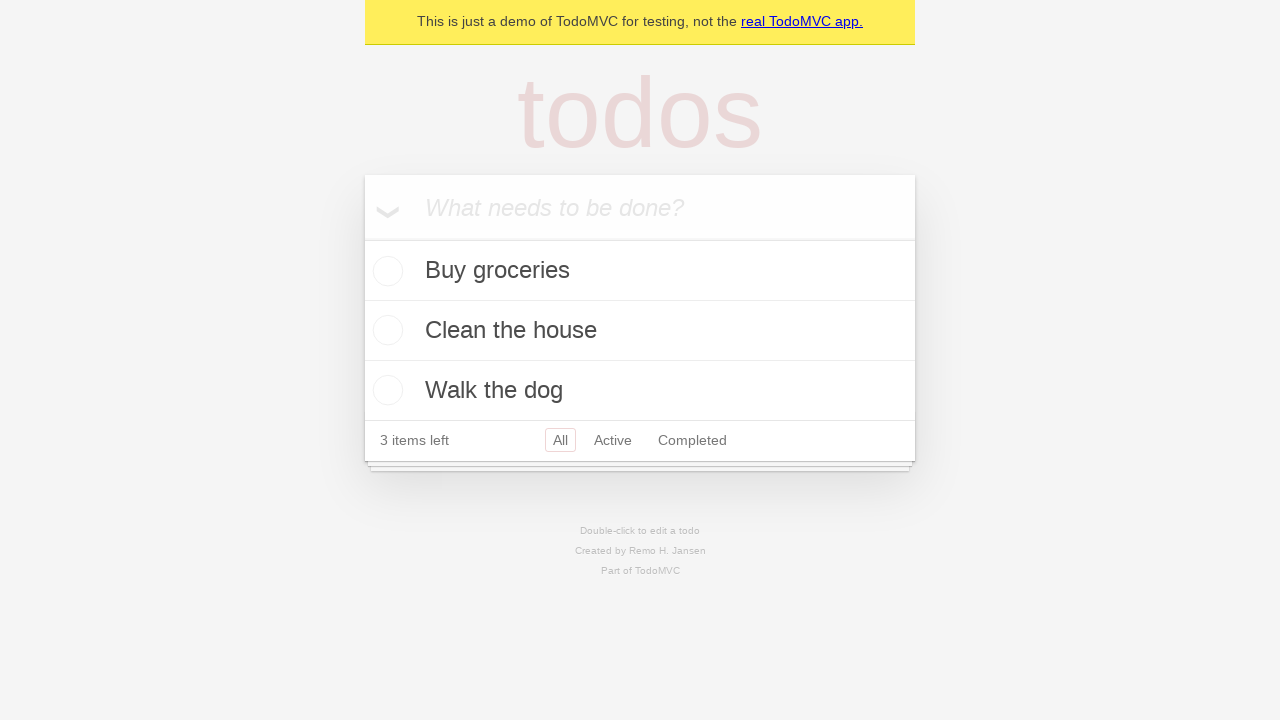

Clicked 'Mark all as complete' checkbox at (382, 206) on text=Mark all as complete
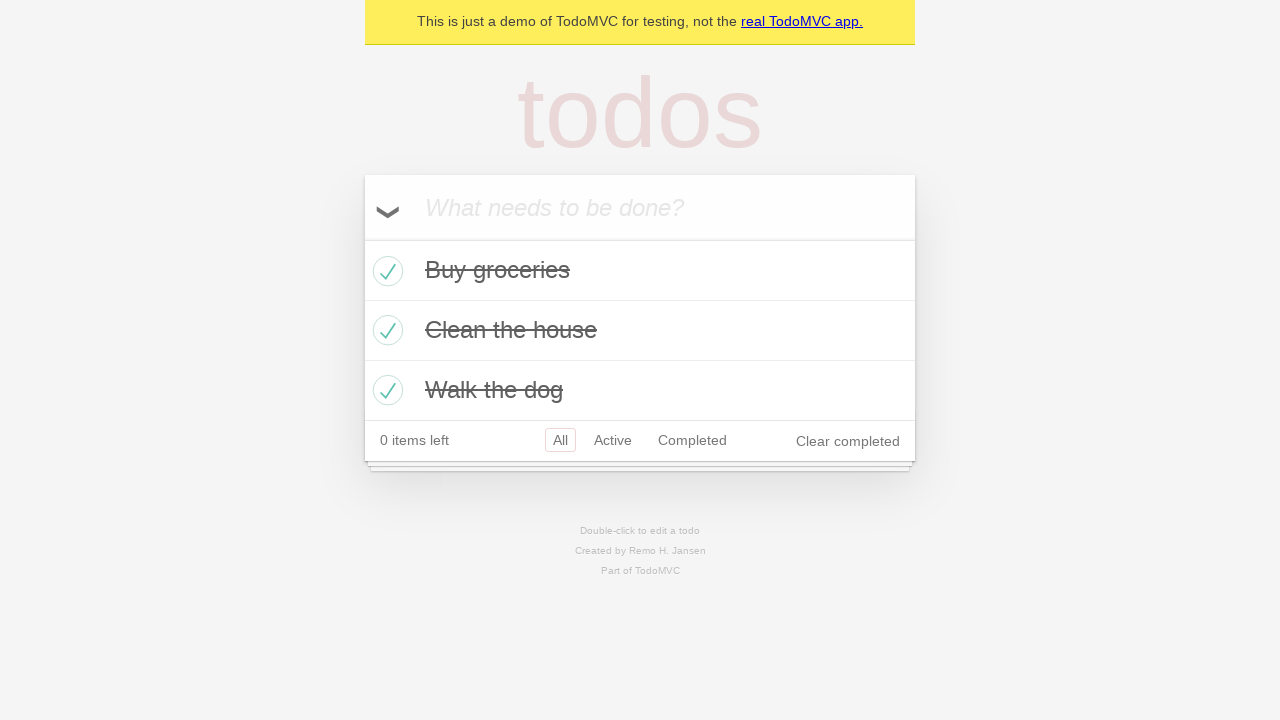

Verified todo count shows 0 items left
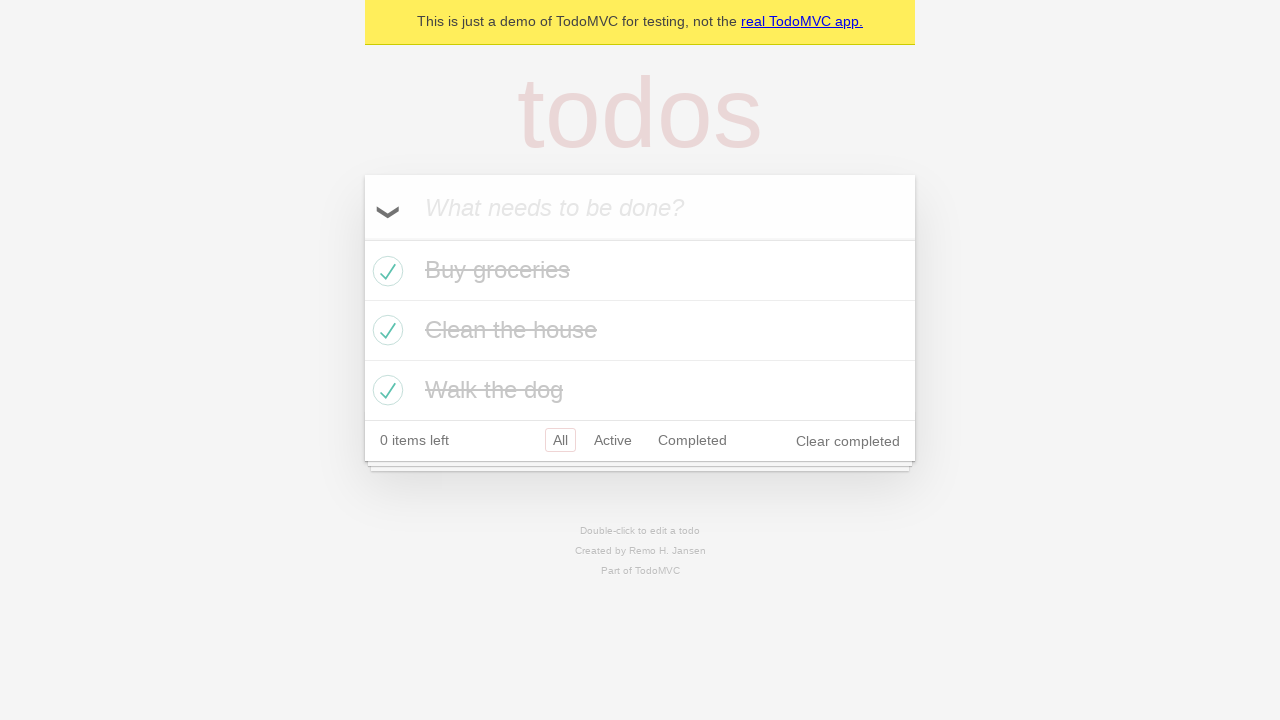

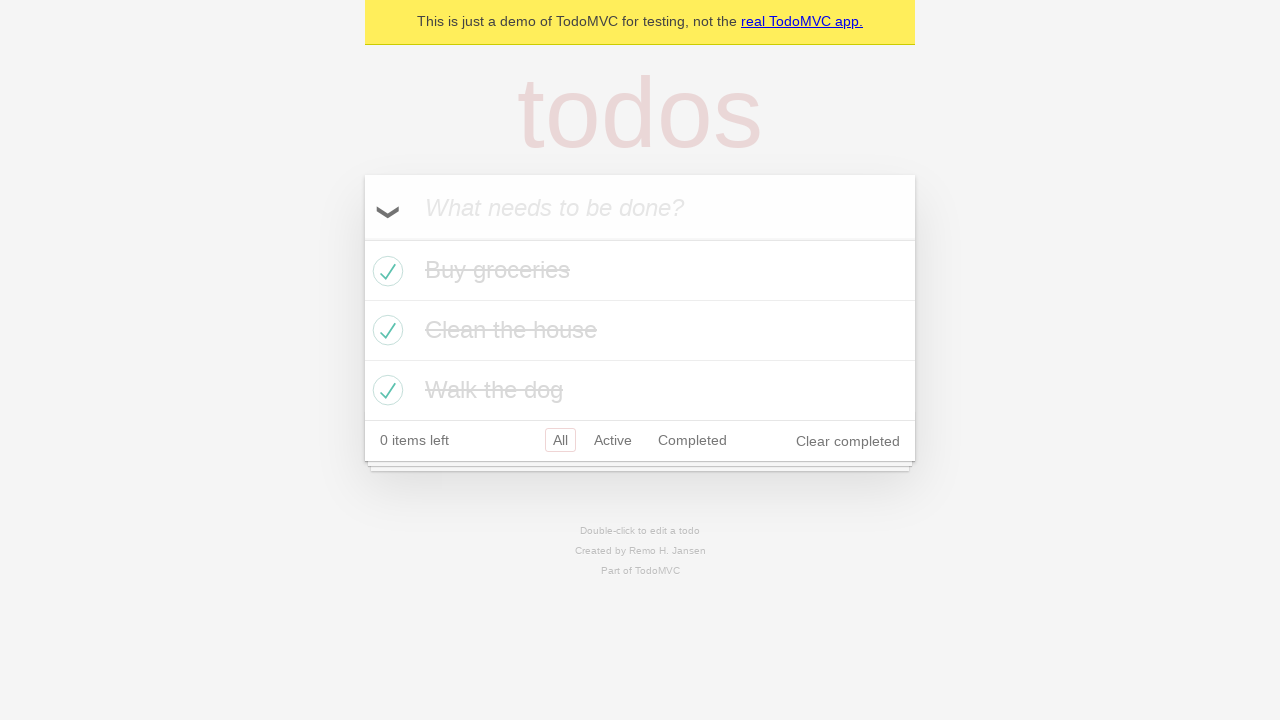